Tests a registration form by filling in personal details, selecting radio buttons and checkboxes, and interacting with dropdown menus

Starting URL: https://demo.automationtesting.in/Register.html

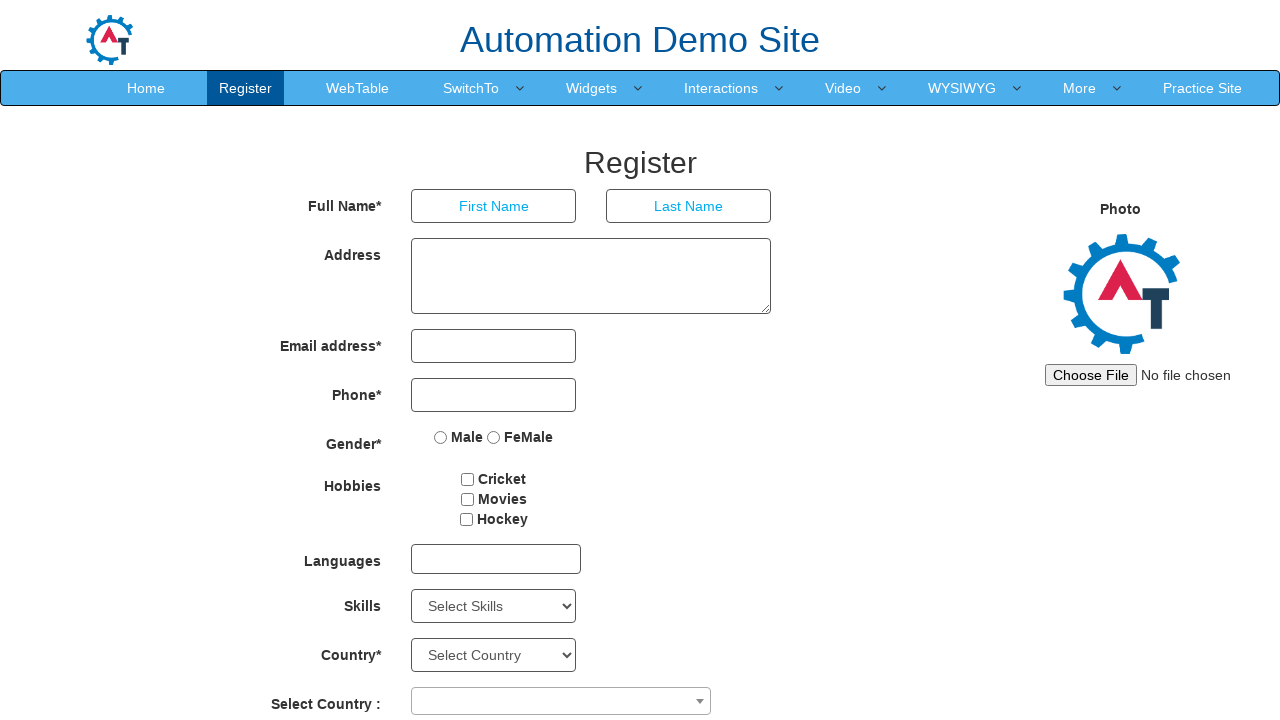

Filled in first name field with 'selenium' on //input[@placeholder='First Name']
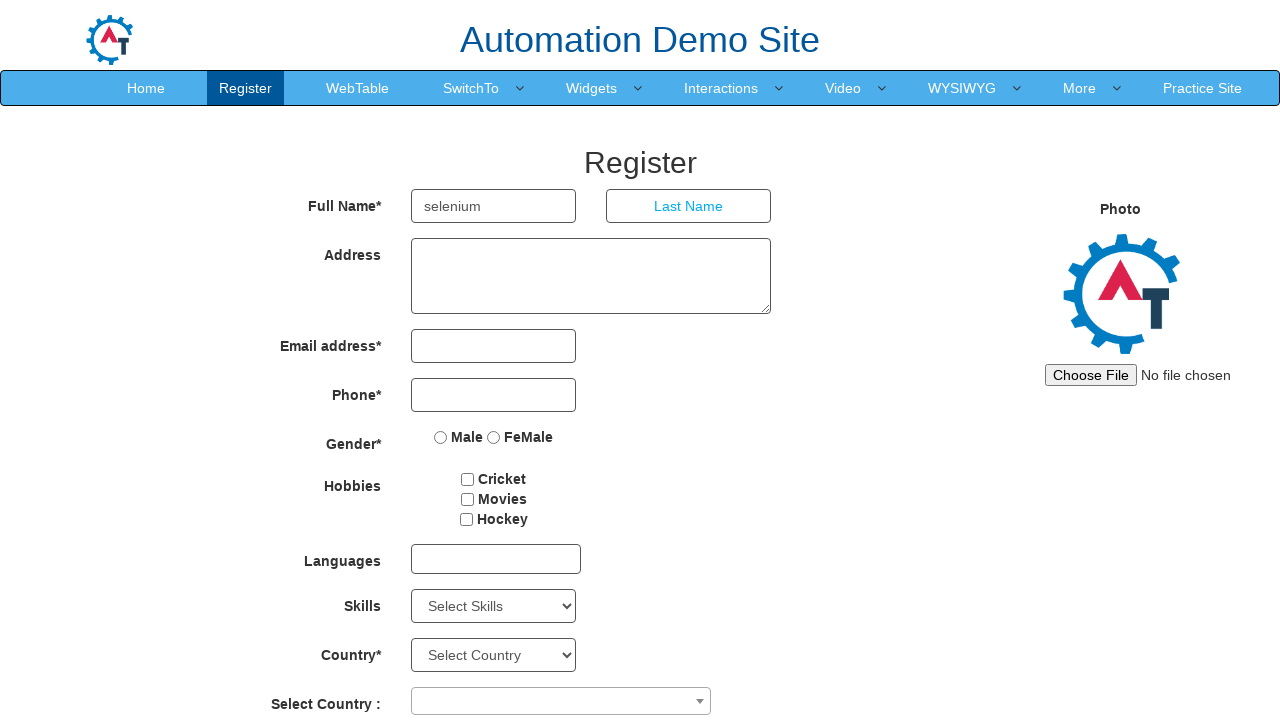

Filled in last name field with 'practice' on //input[@placeholder='Last Name']
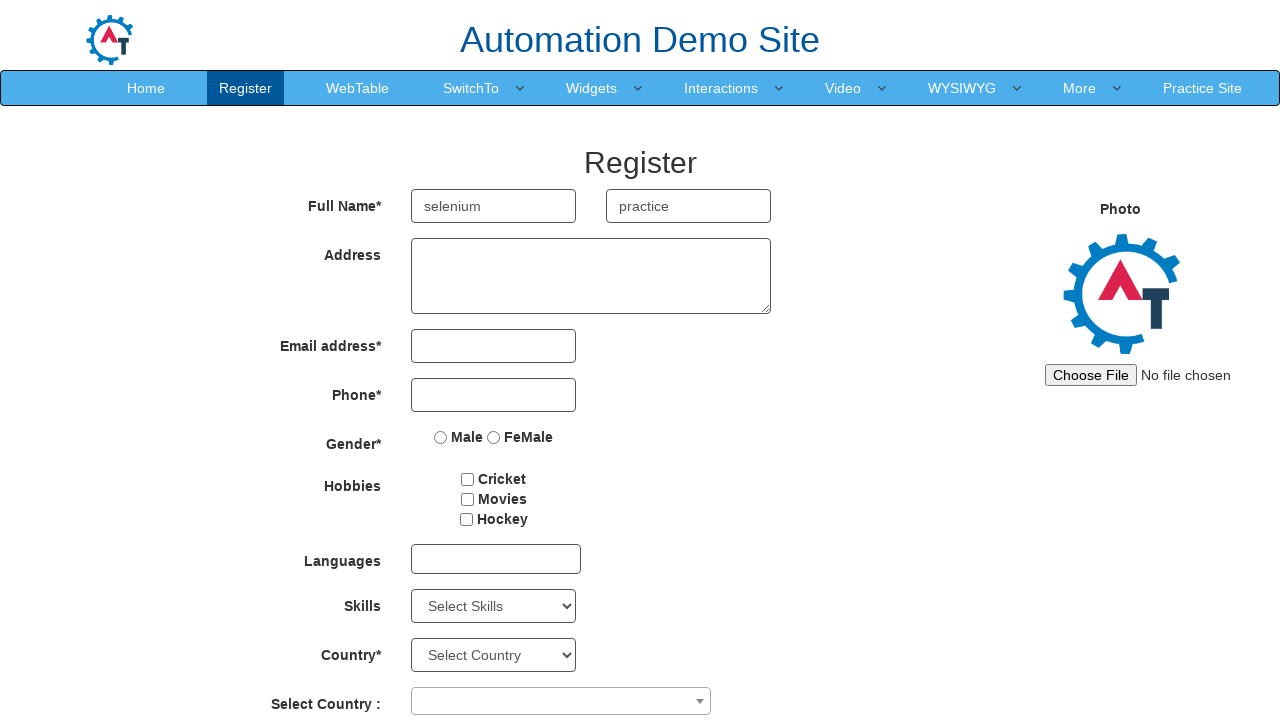

Filled in address field with 'Pune' on //div[@class='col-md-8 col-xs-8 col-sm-8']/child::textarea
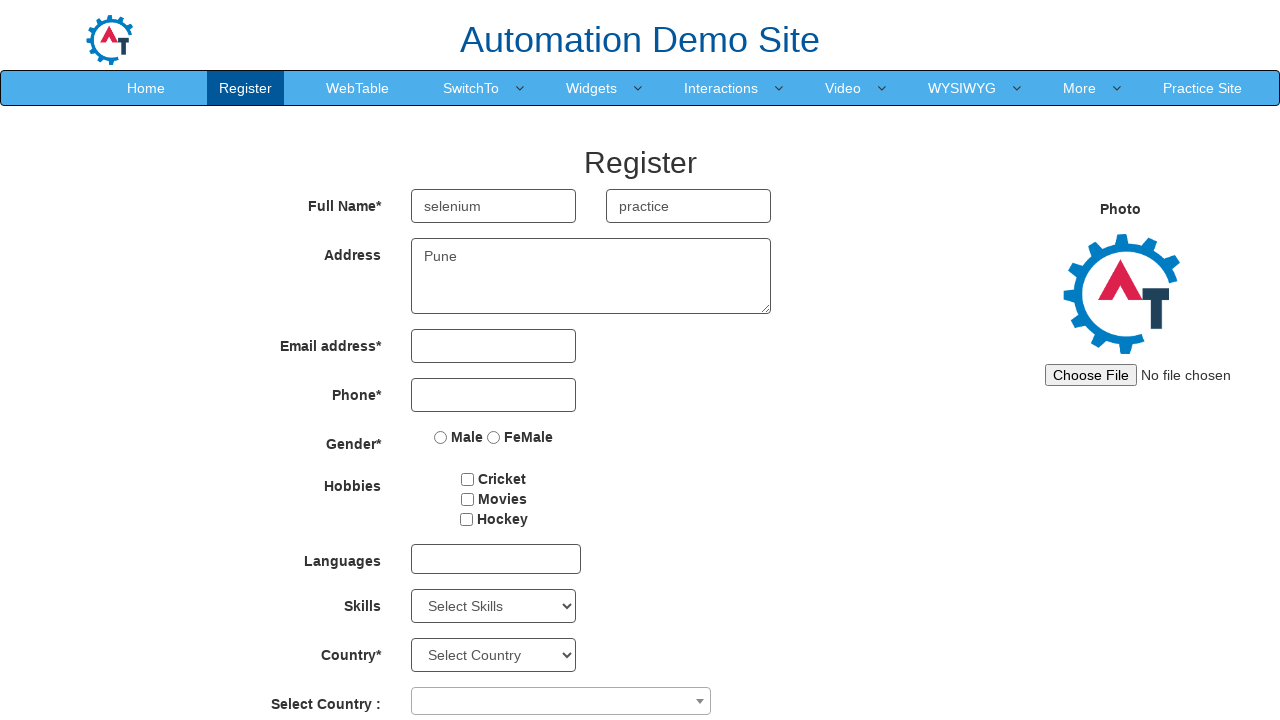

Filled in email field with 'www.selenium@gmail.com' on //input[@type='email']
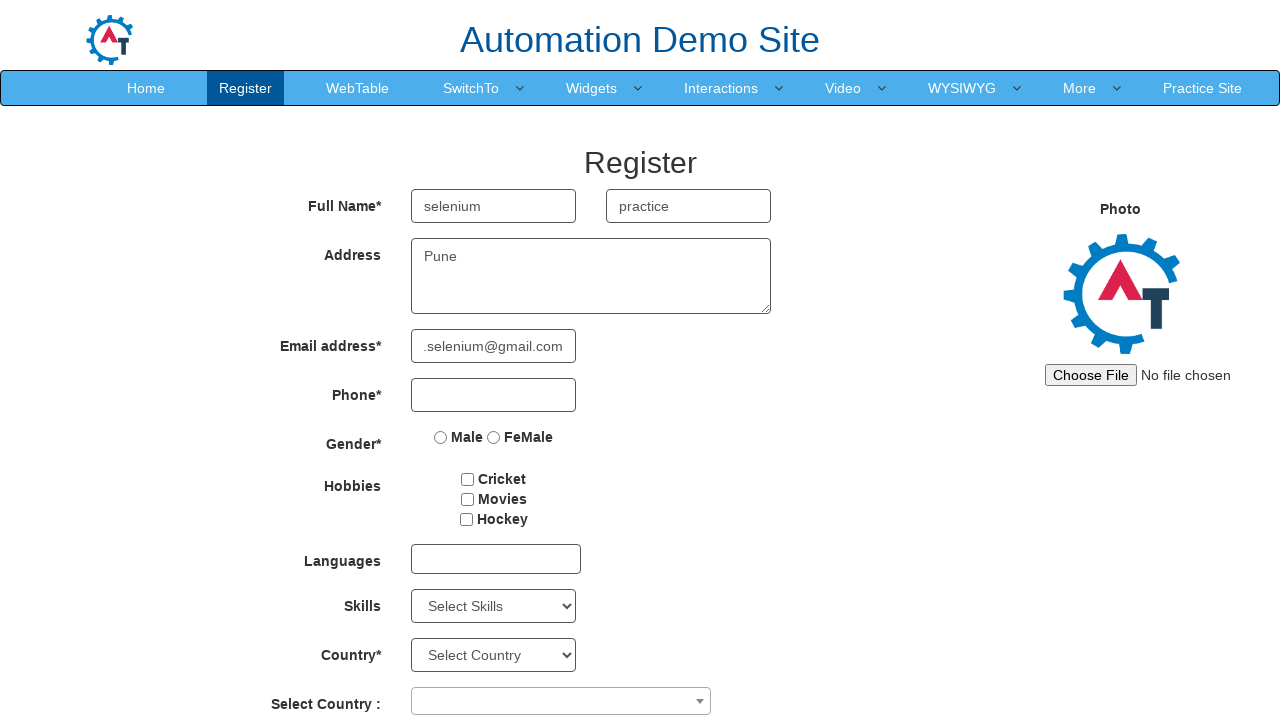

Filled in phone number field with '8888888888' on //input[@type='tel']
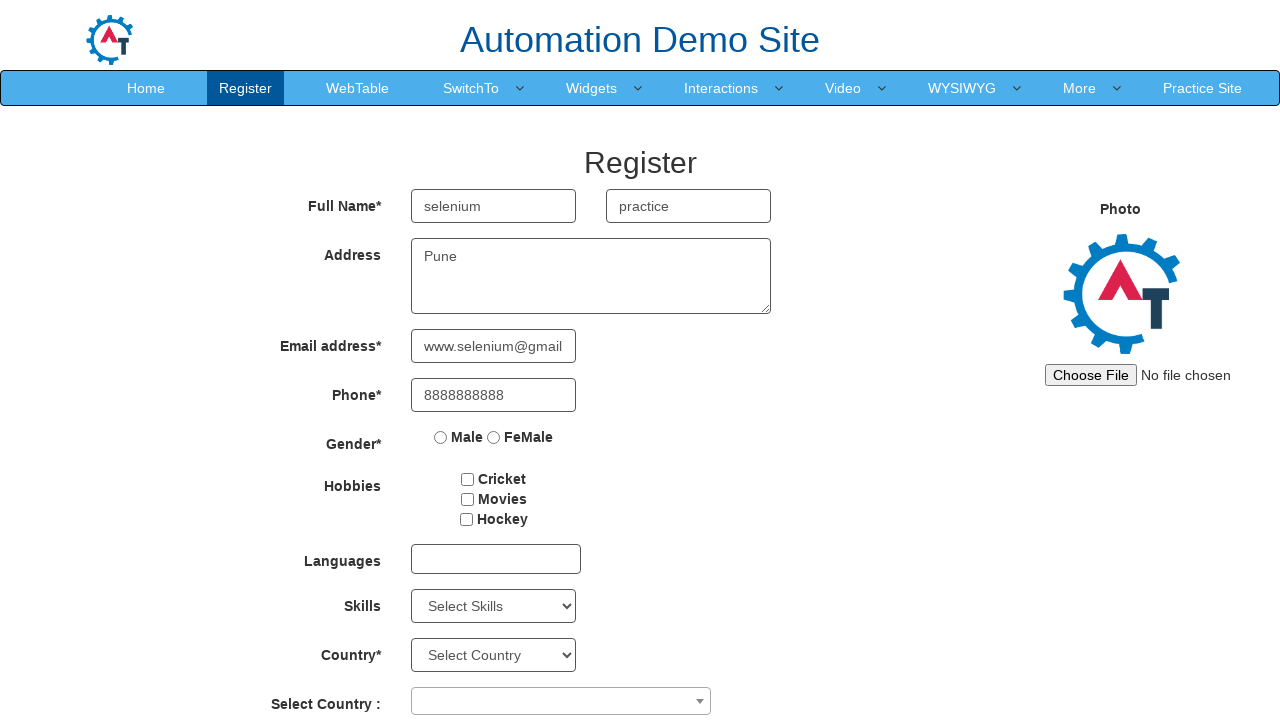

Selected gender radio button (Male) at (441, 437) on (//input[@type='radio'])[1]
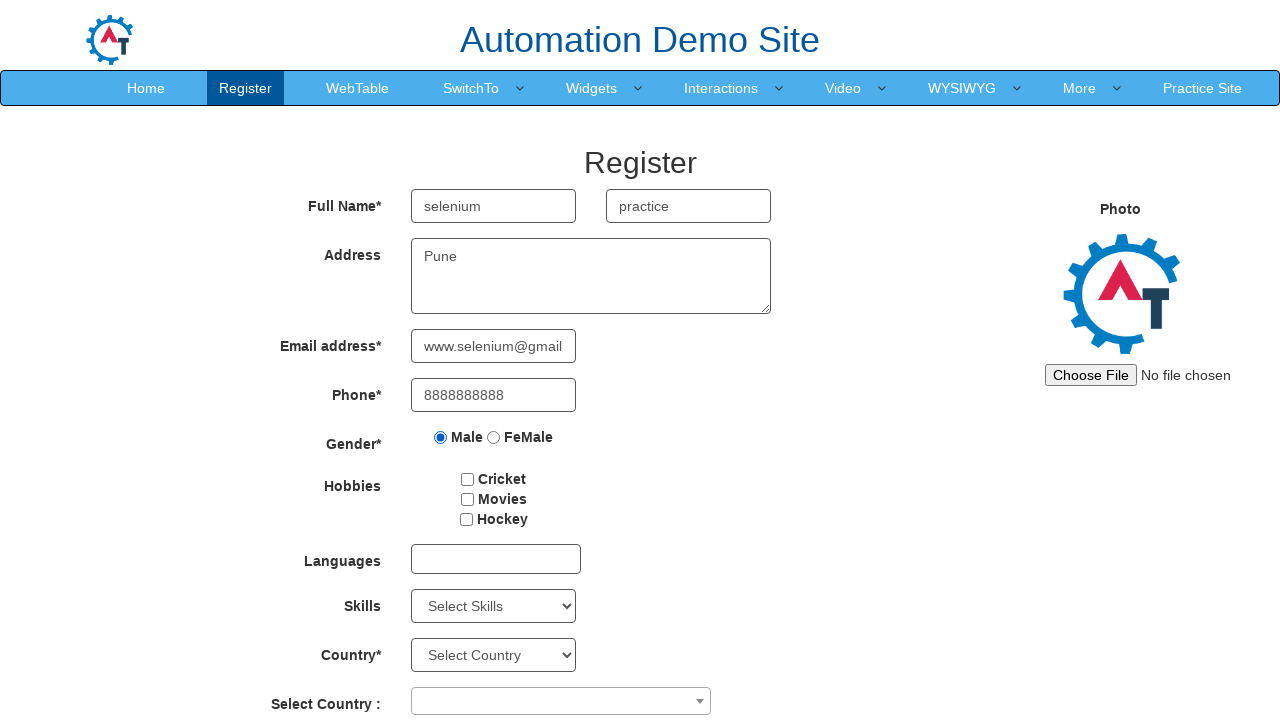

Selected first hobby checkbox at (468, 479) on xpath=//input[@id='checkbox1']
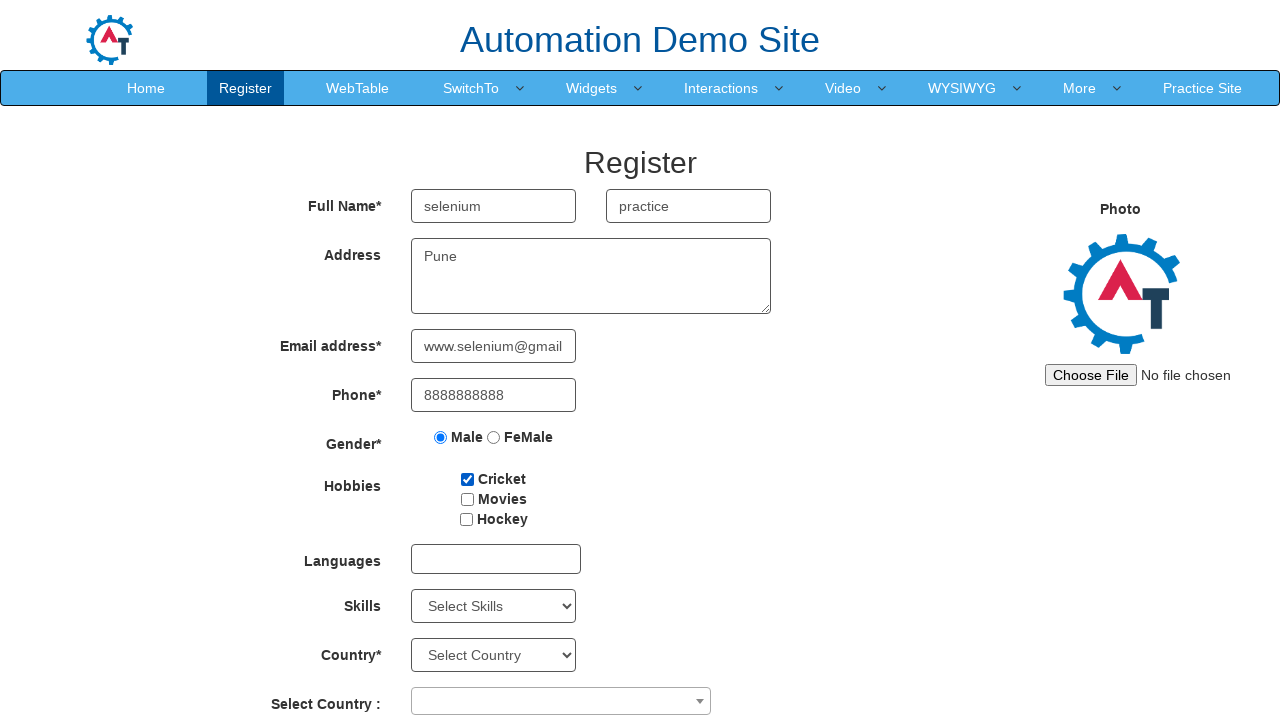

Selected second hobby checkbox at (467, 499) on xpath=//input[@id='checkbox2']
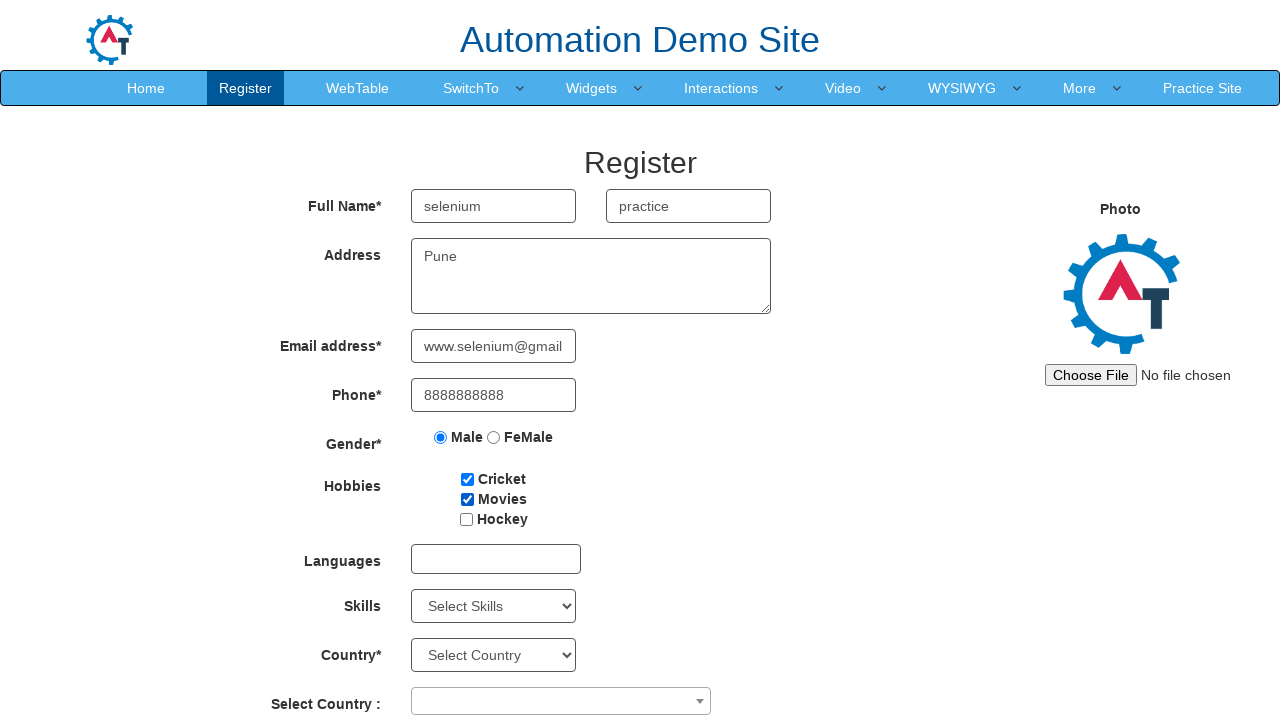

Selected third hobby checkbox at (466, 519) on xpath=//input[@id='checkbox3']
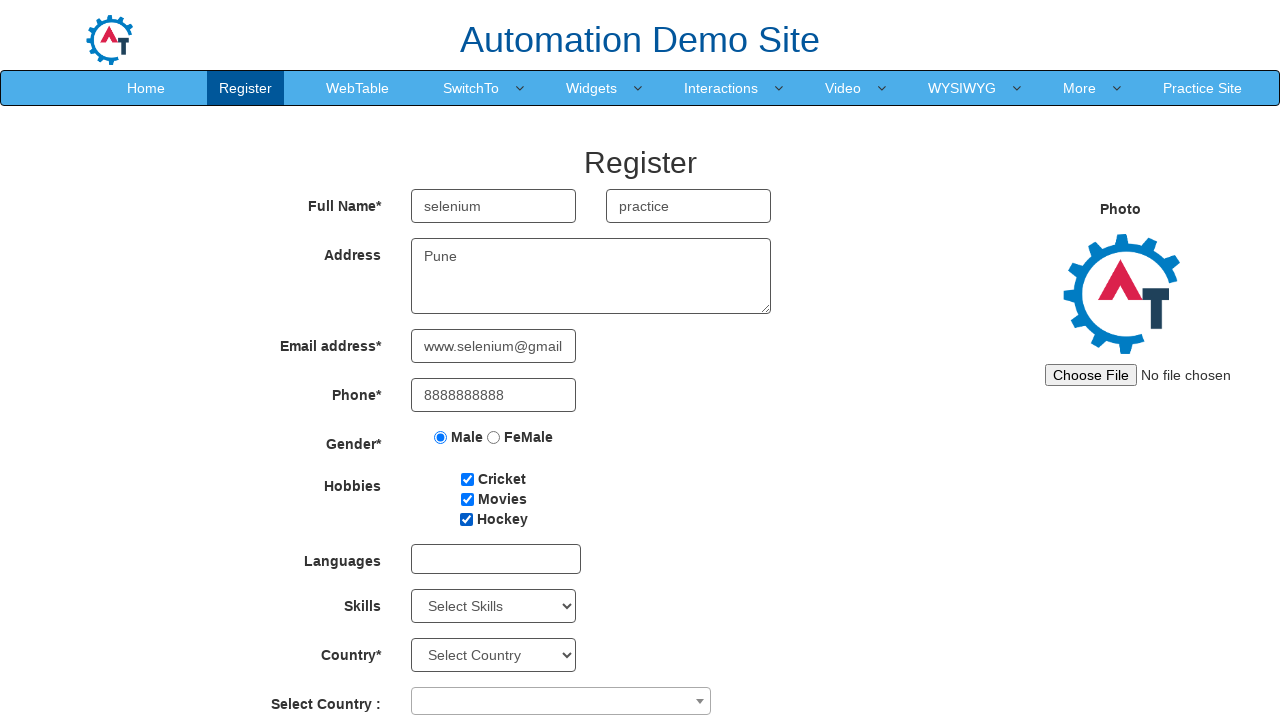

Selected 'Adobe Photoshop' from Skills dropdown on //select[@id='Skills']
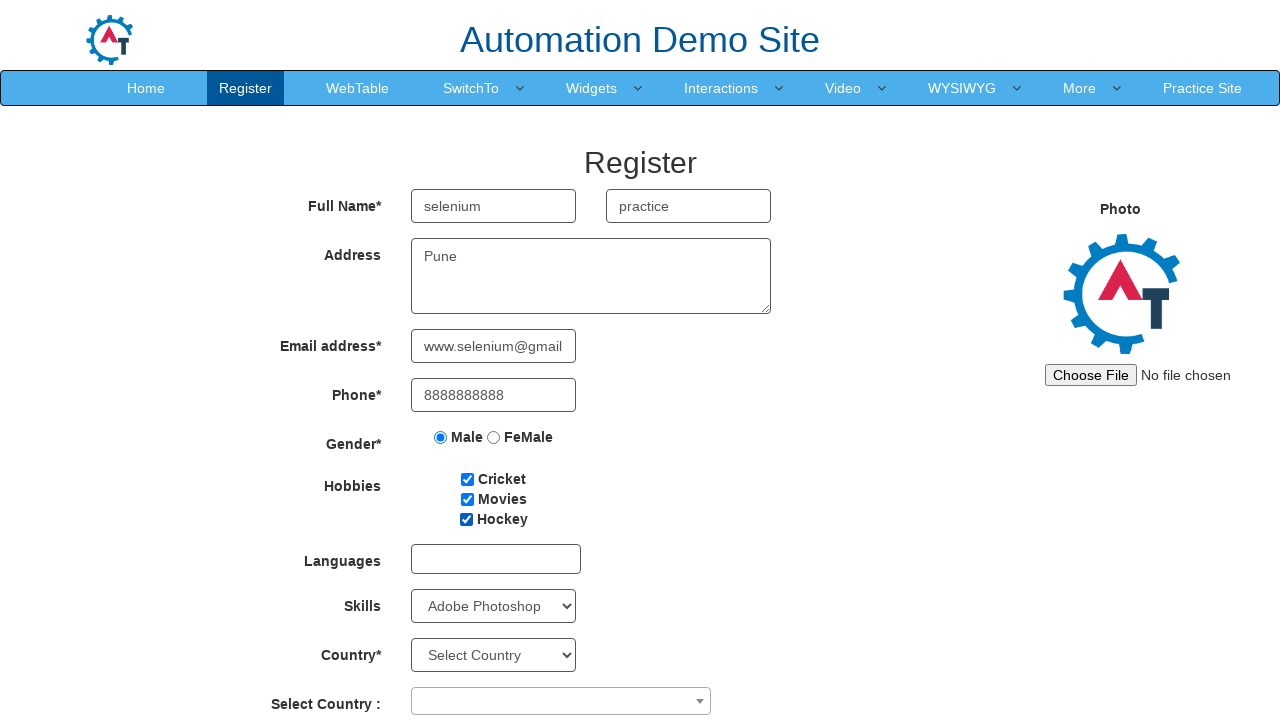

Selected 'Backup Management' from Skills dropdown (overriding previous selection) on //select[@id='Skills']
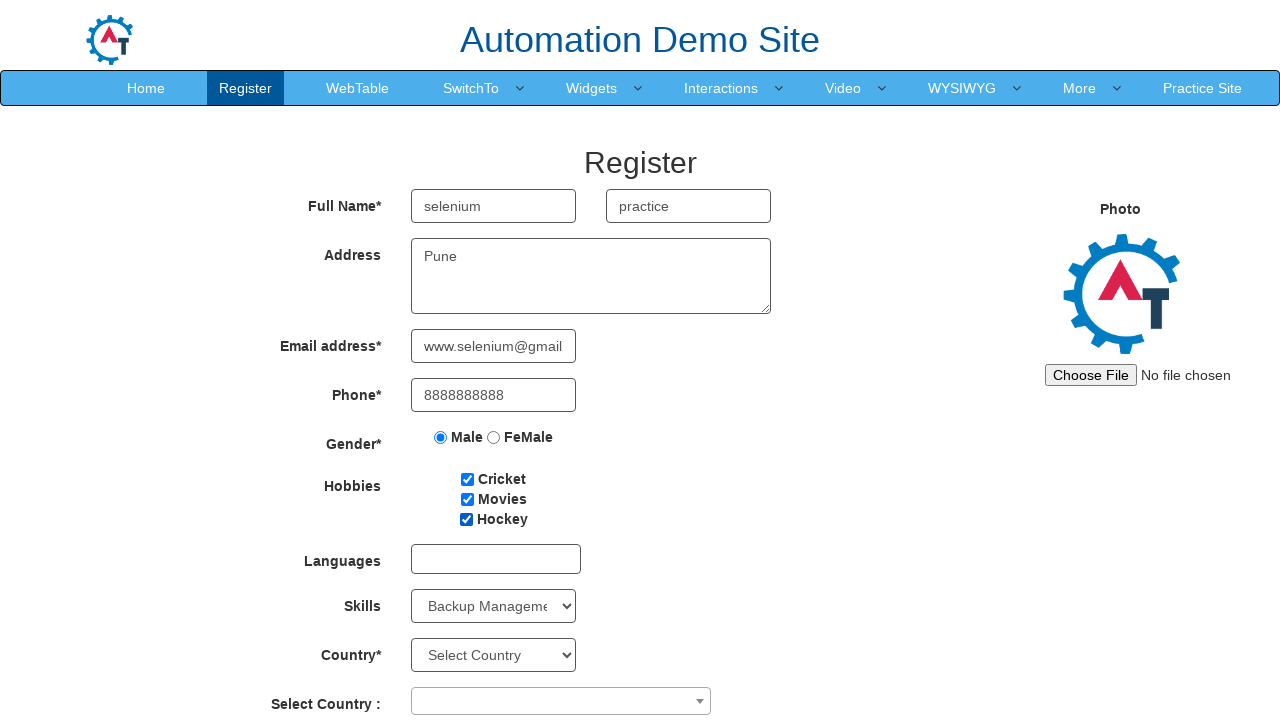

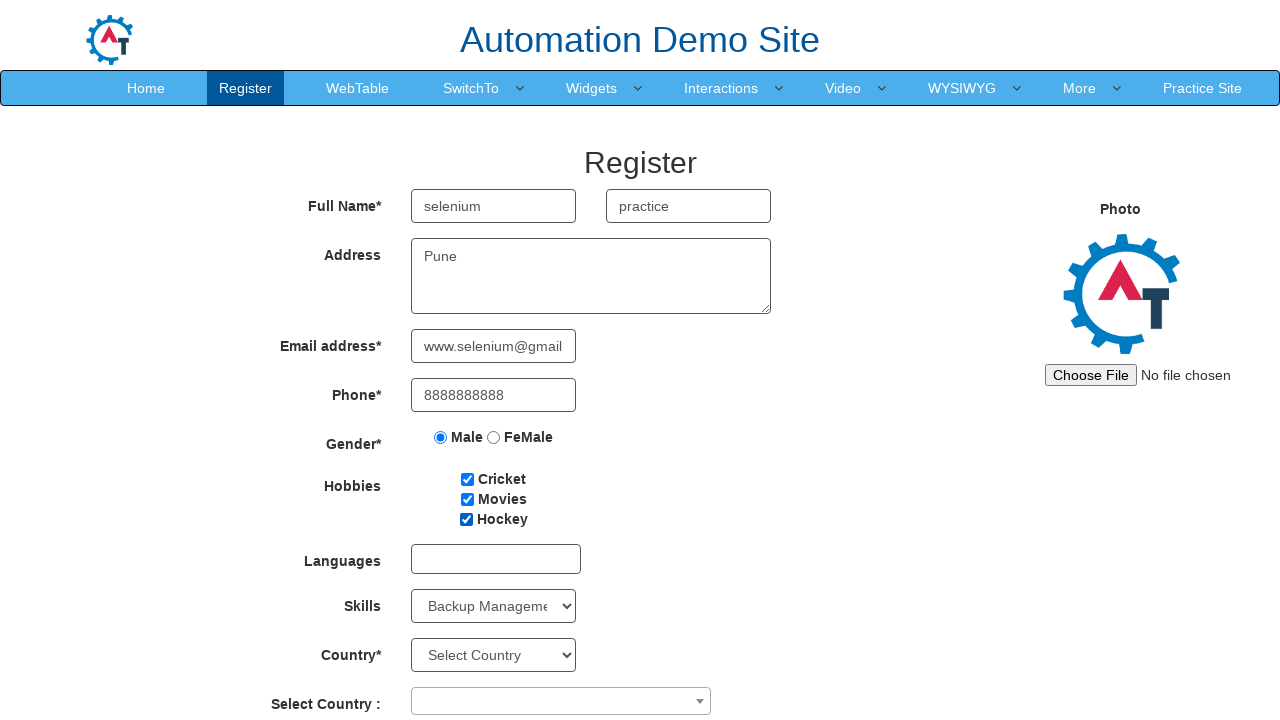